Tests clicking a button that triggers a confirm box, dismisses (cancels) the confirm dialog, then verifies the result text shows "You selected Cancel".

Starting URL: https://demoqa.com/alerts

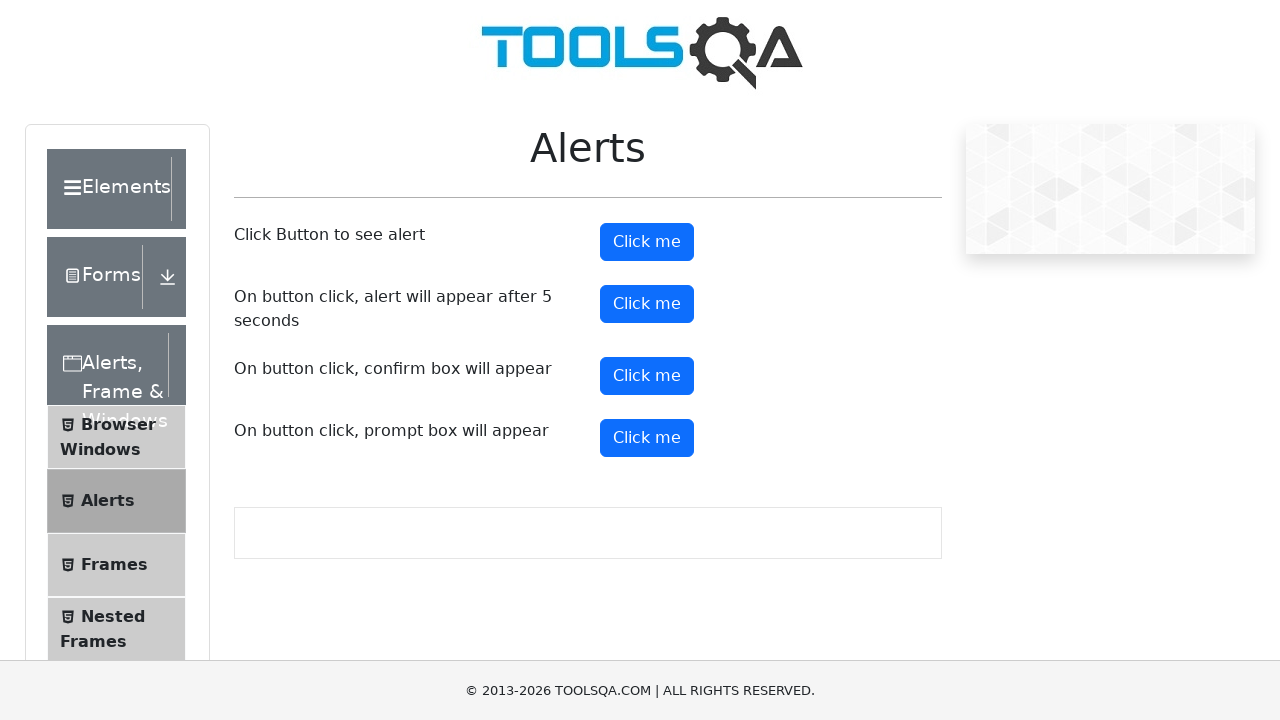

Set up dialog handler to dismiss the confirm box
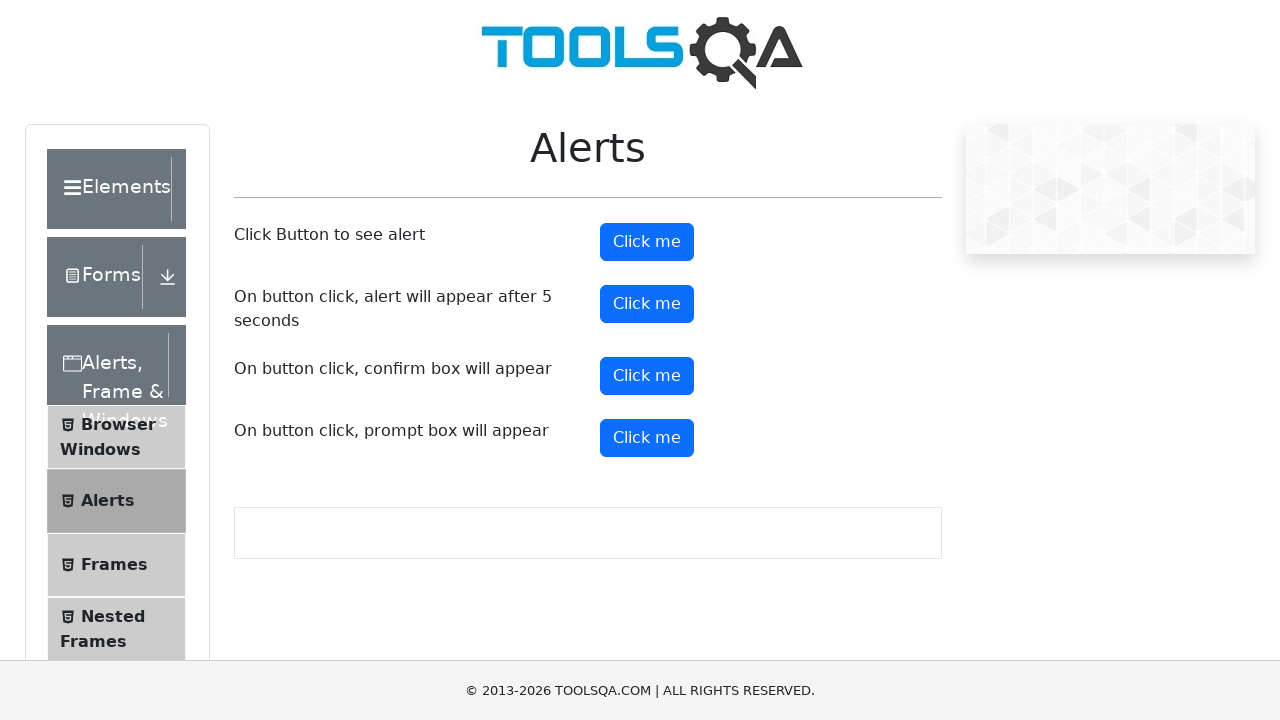

Clicked the fourth button to trigger confirm dialog at (647, 376) on (//button)[4]
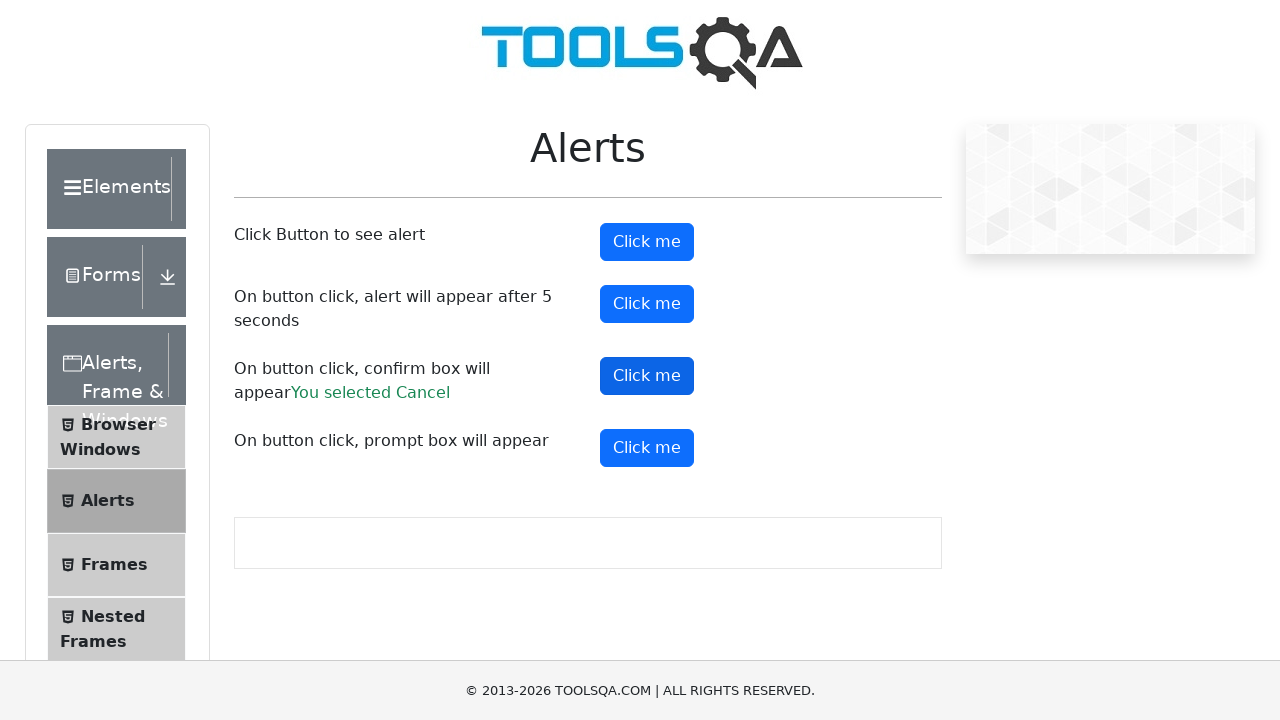

Waited for result text element to appear
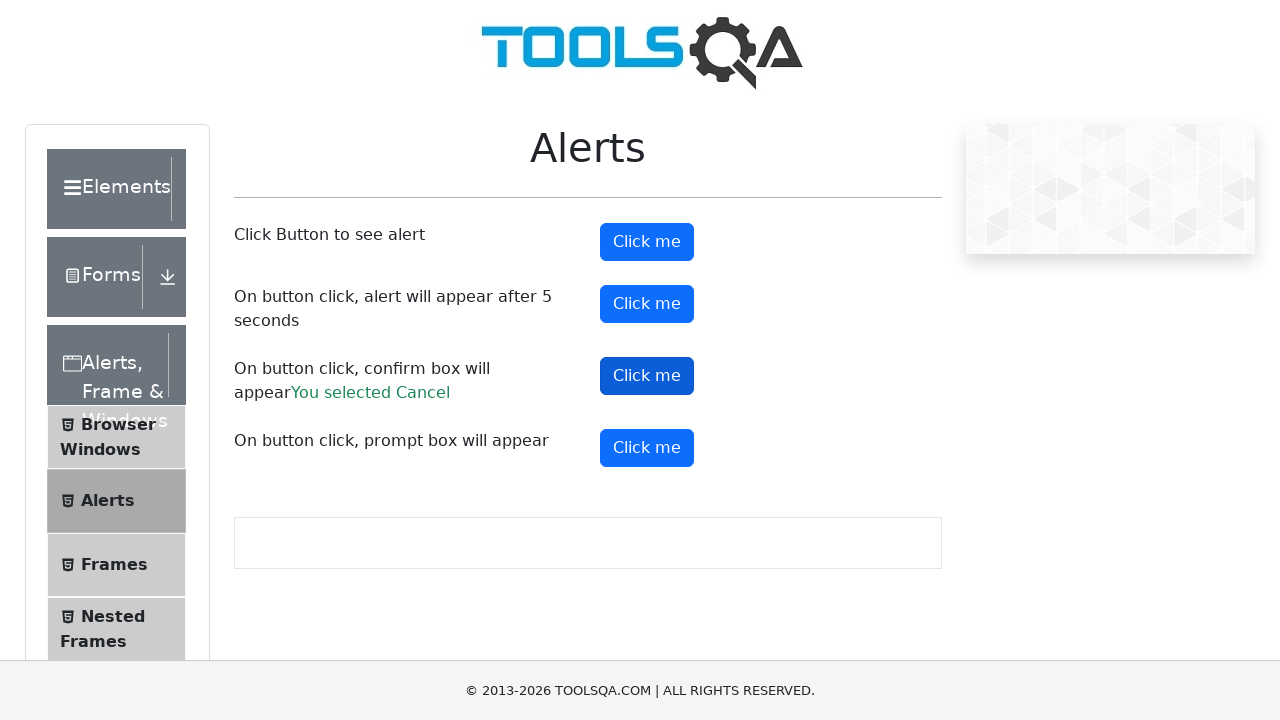

Retrieved result text content
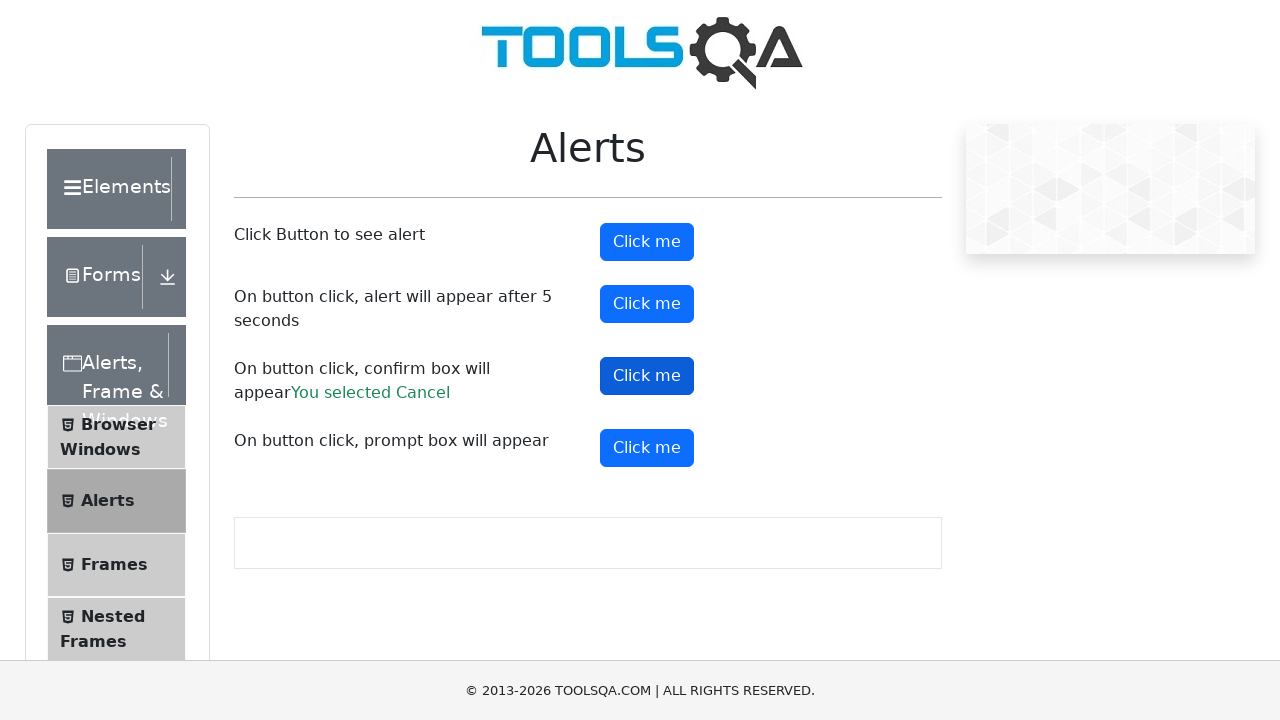

Verified result text shows 'You selected Cancel'
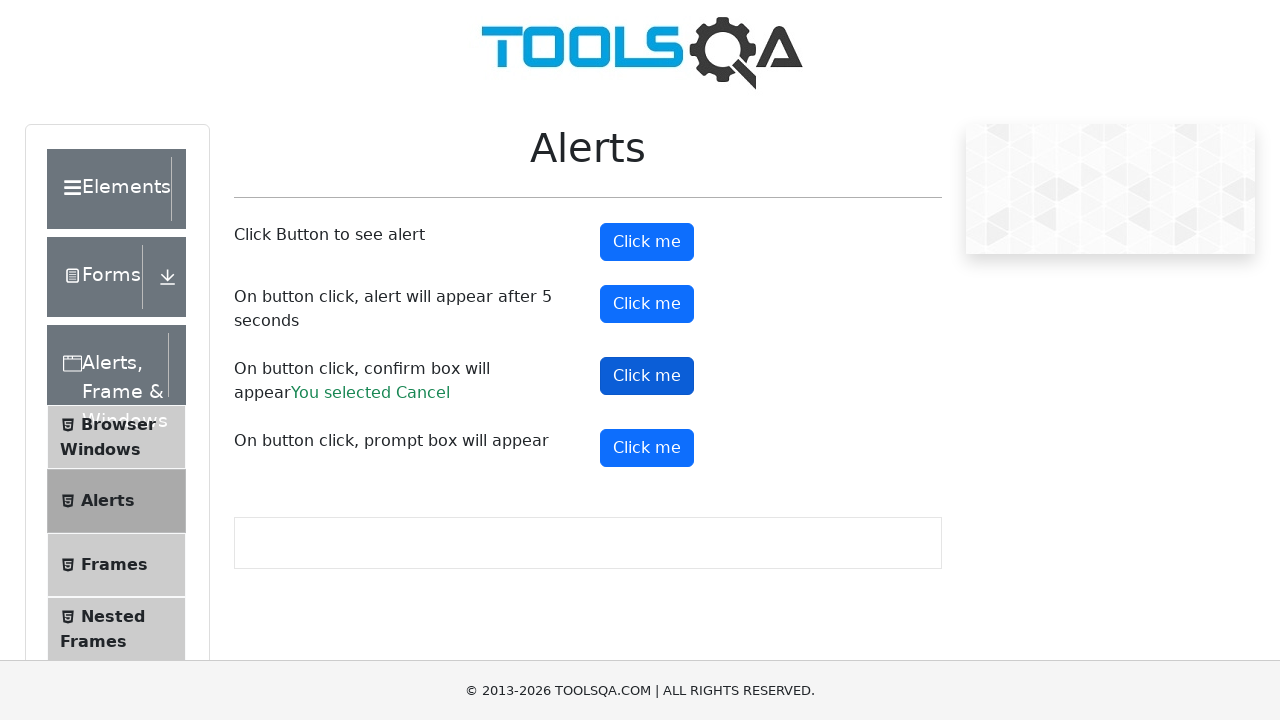

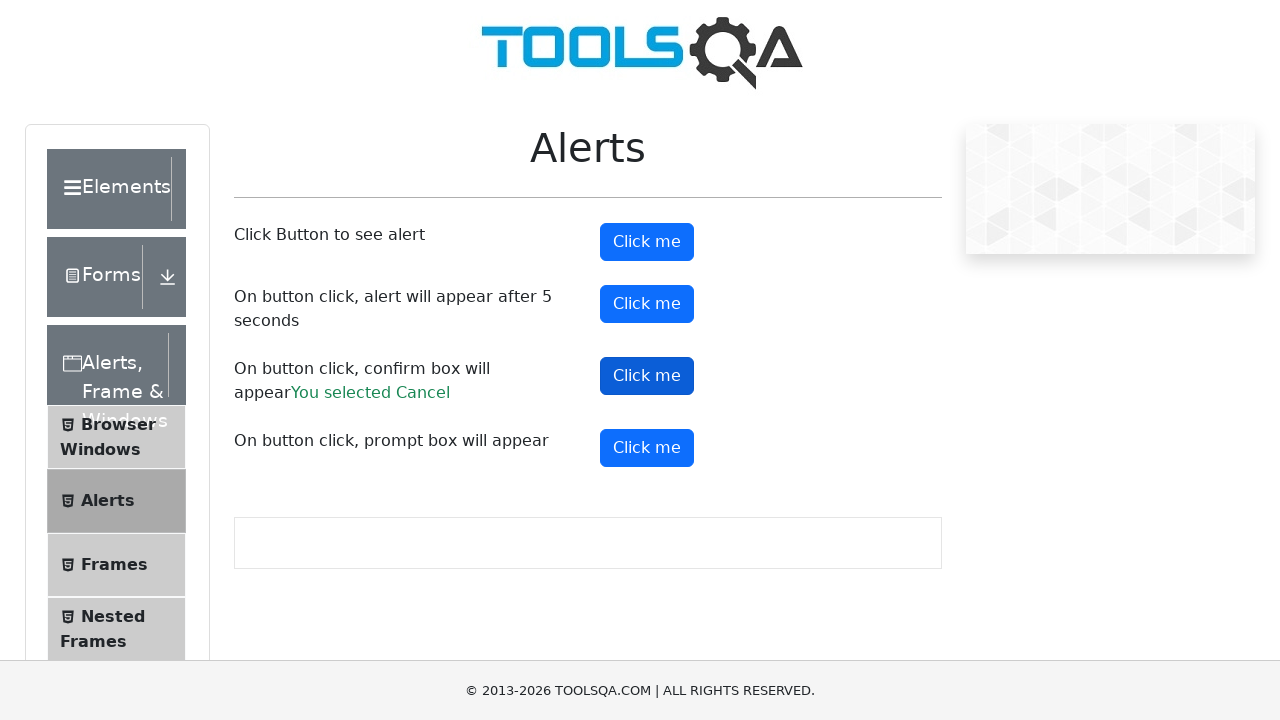